Tests that edits are saved when the input loses focus (blur event)

Starting URL: https://demo.playwright.dev/todomvc

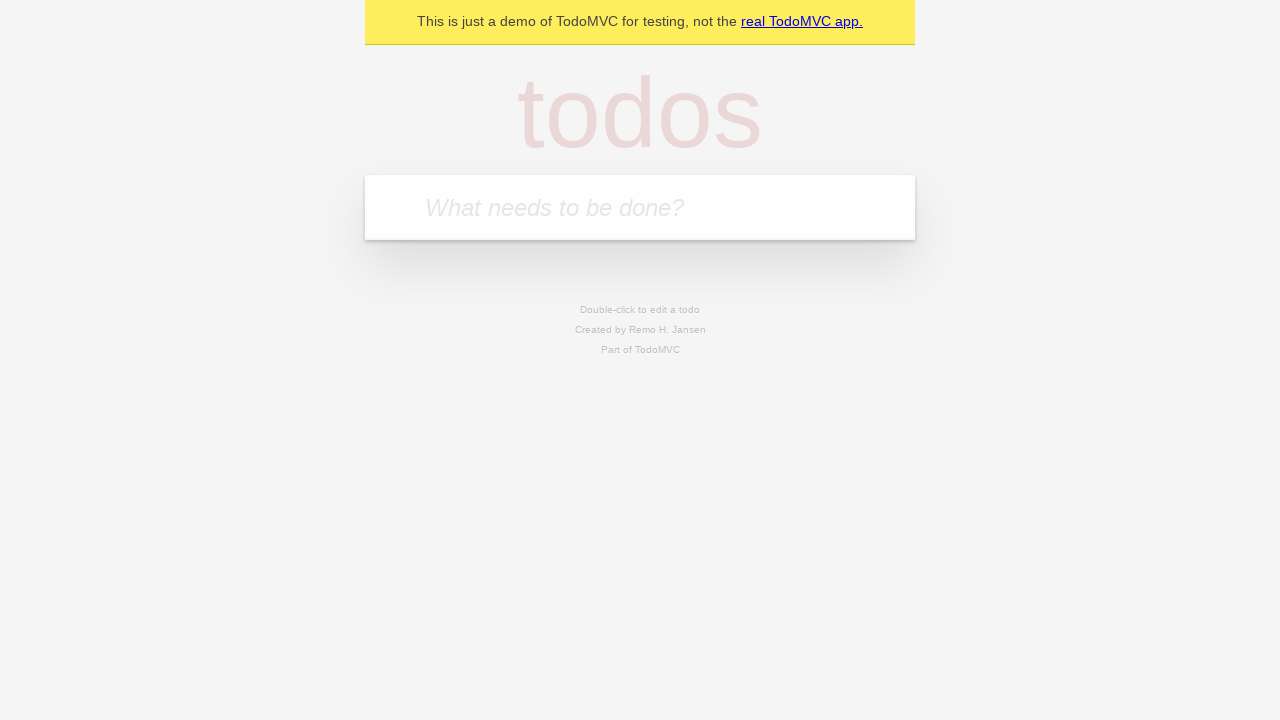

Filled new todo input with 'buy some cheese' on internal:attr=[placeholder="What needs to be done?"i]
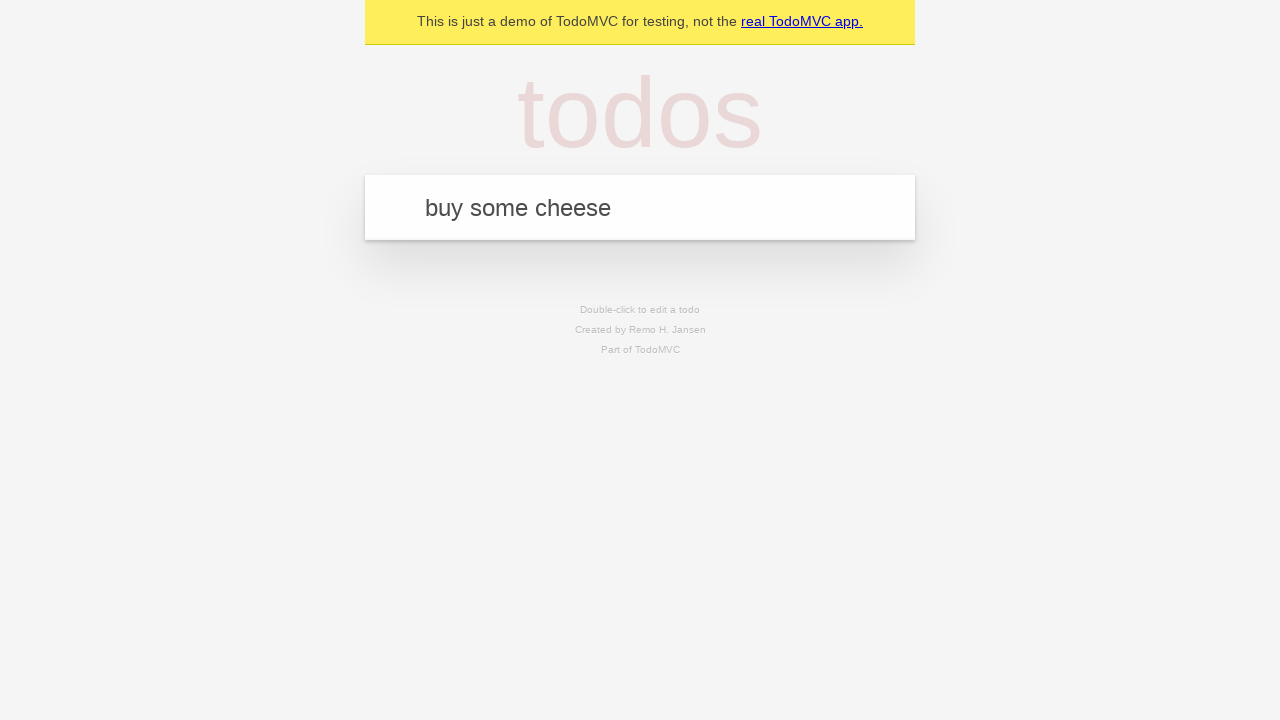

Pressed Enter to create todo 'buy some cheese' on internal:attr=[placeholder="What needs to be done?"i]
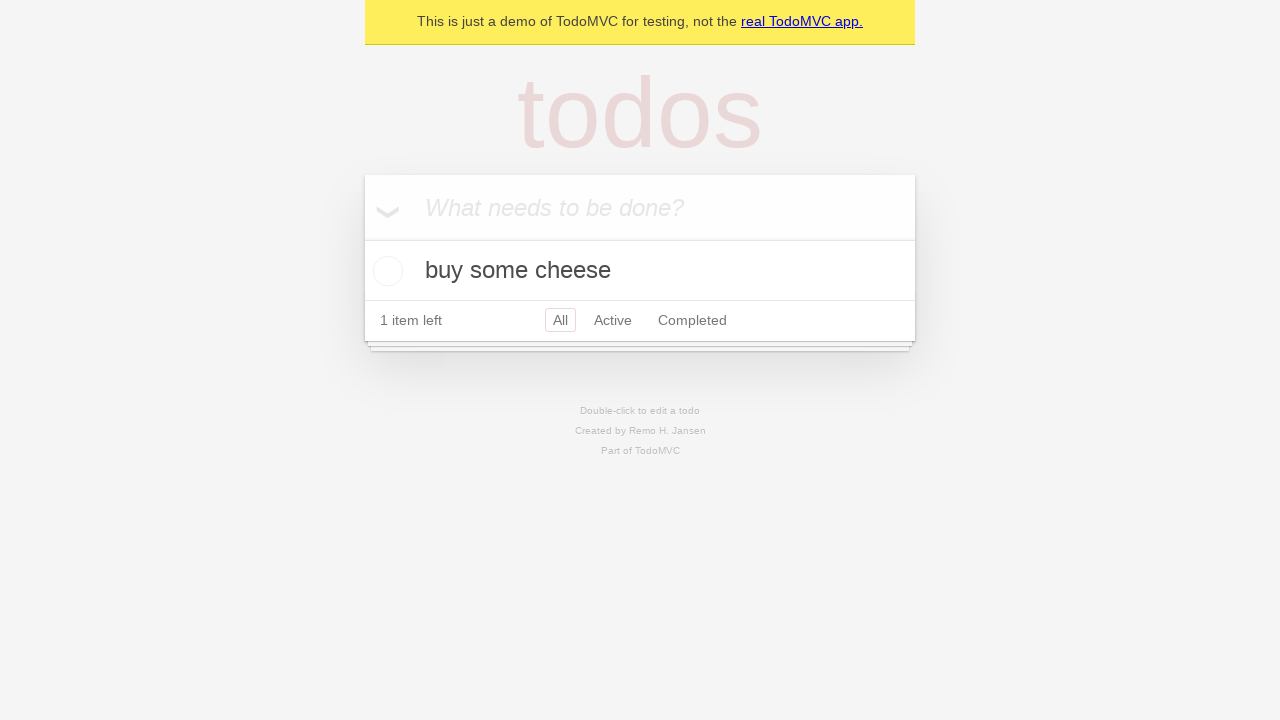

Filled new todo input with 'feed the cat' on internal:attr=[placeholder="What needs to be done?"i]
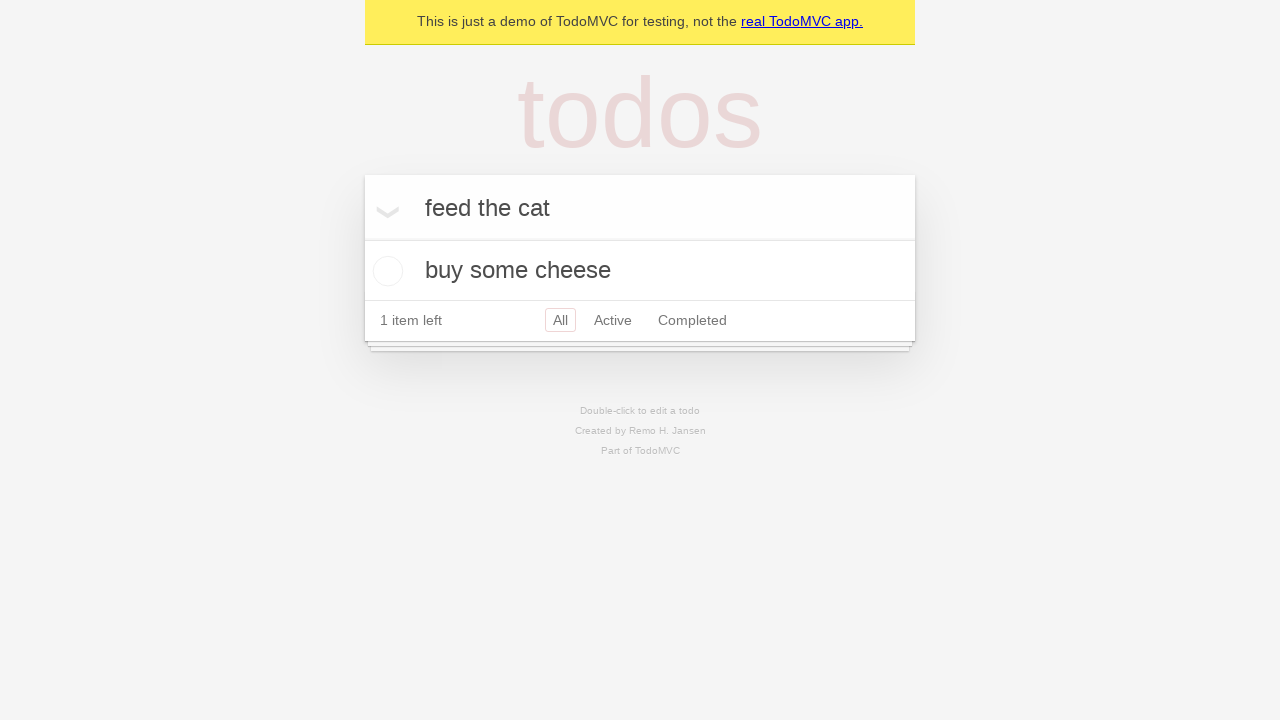

Pressed Enter to create todo 'feed the cat' on internal:attr=[placeholder="What needs to be done?"i]
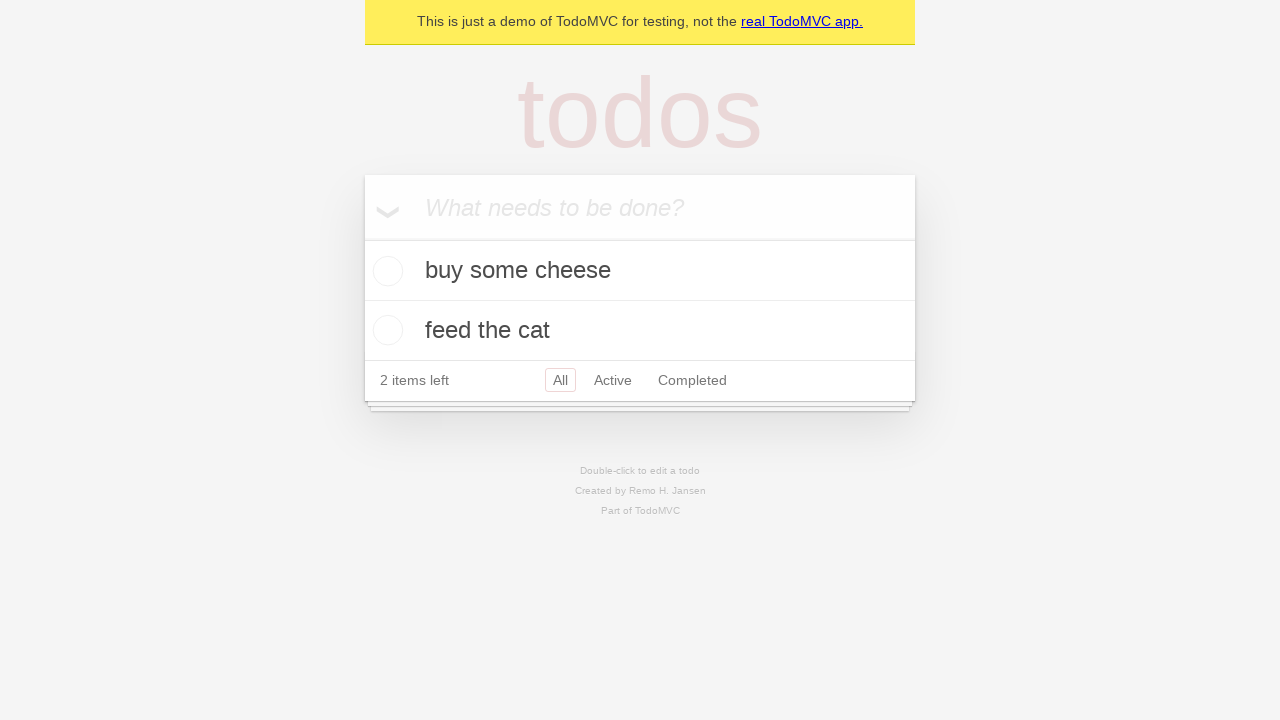

Filled new todo input with 'book a doctors appointment' on internal:attr=[placeholder="What needs to be done?"i]
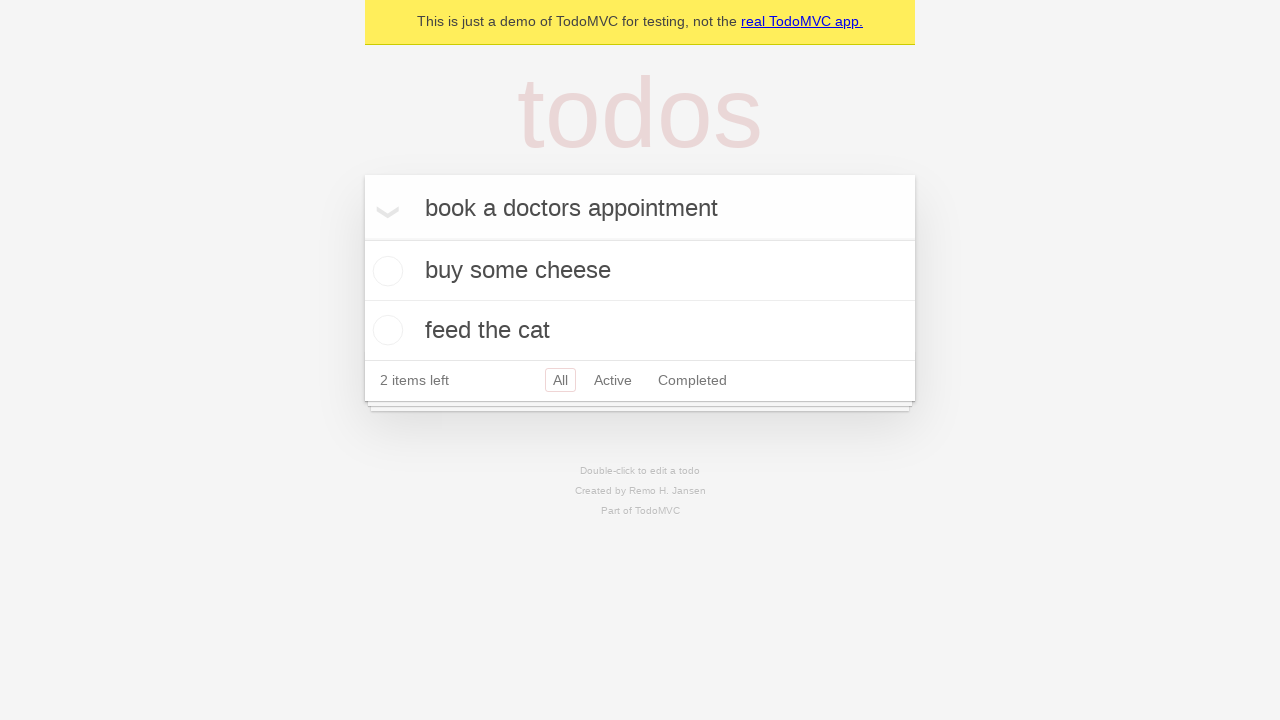

Pressed Enter to create todo 'book a doctors appointment' on internal:attr=[placeholder="What needs to be done?"i]
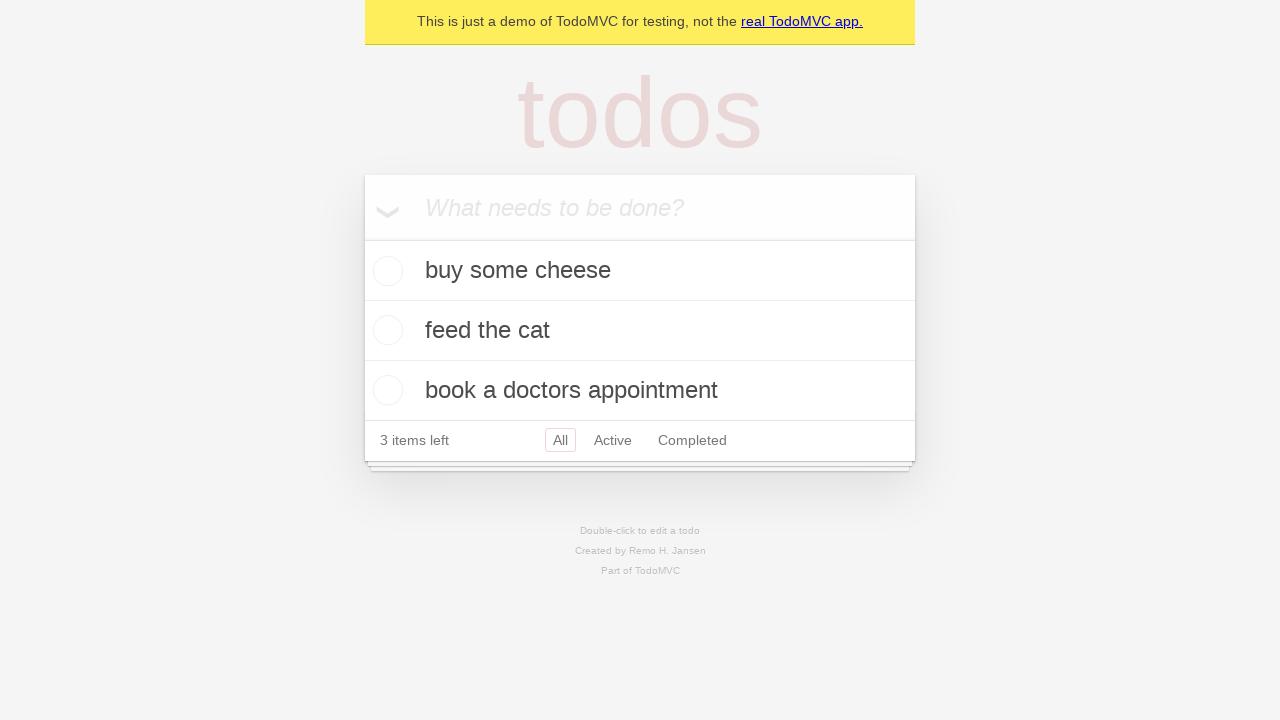

Waited for all three todos to be created
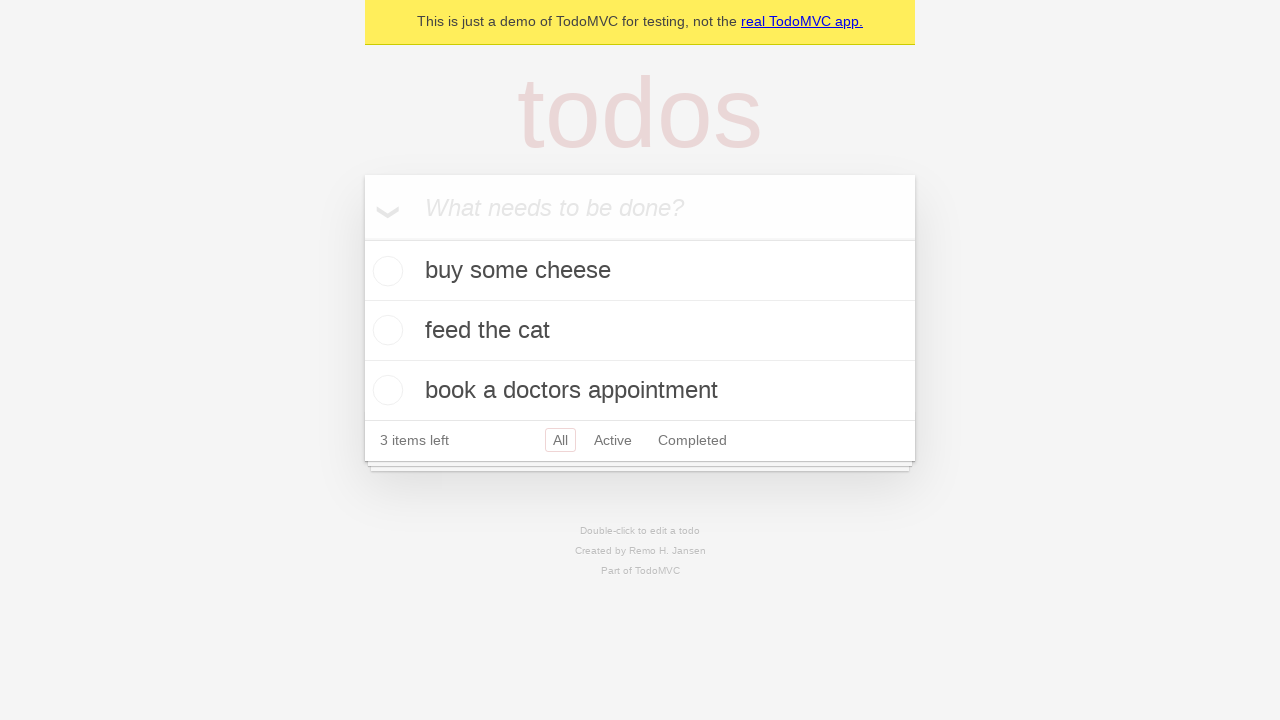

Double-clicked second todo to enter edit mode at (640, 331) on internal:testid=[data-testid="todo-item"s] >> nth=1
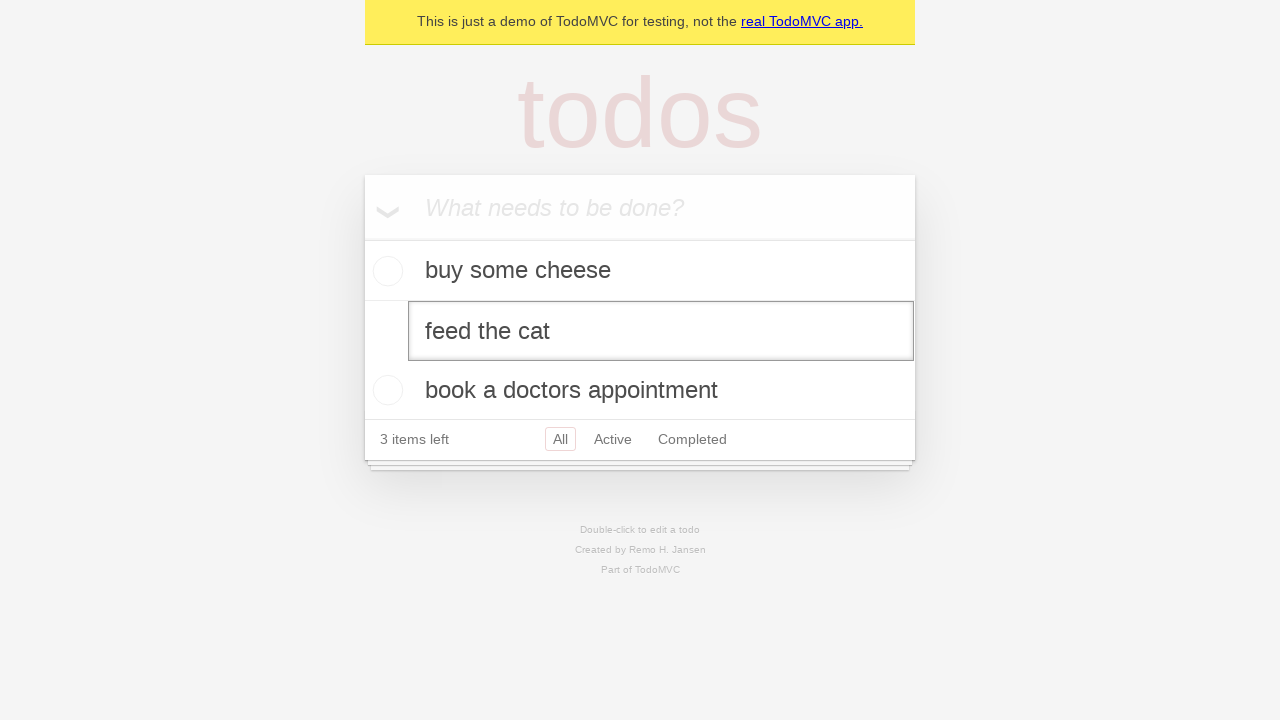

Filled edit input with 'buy some sausages' on internal:testid=[data-testid="todo-item"s] >> nth=1 >> internal:role=textbox[nam
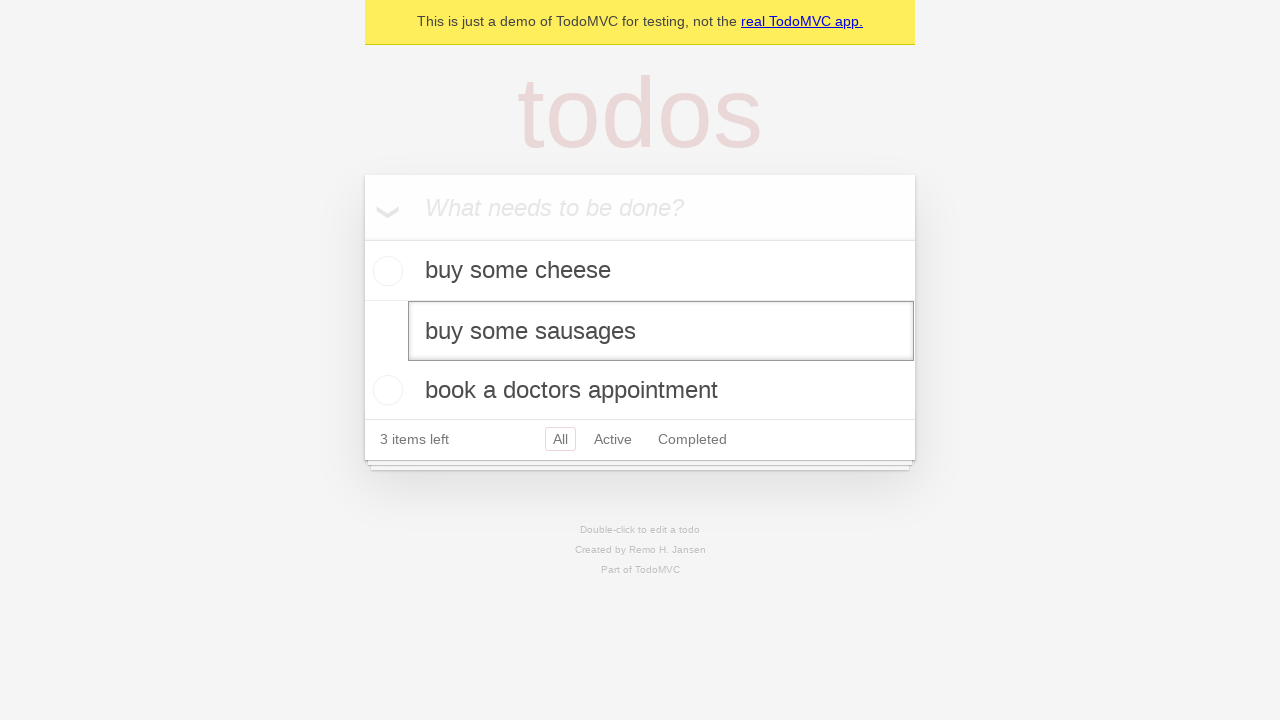

Dispatched blur event to save the edited todo
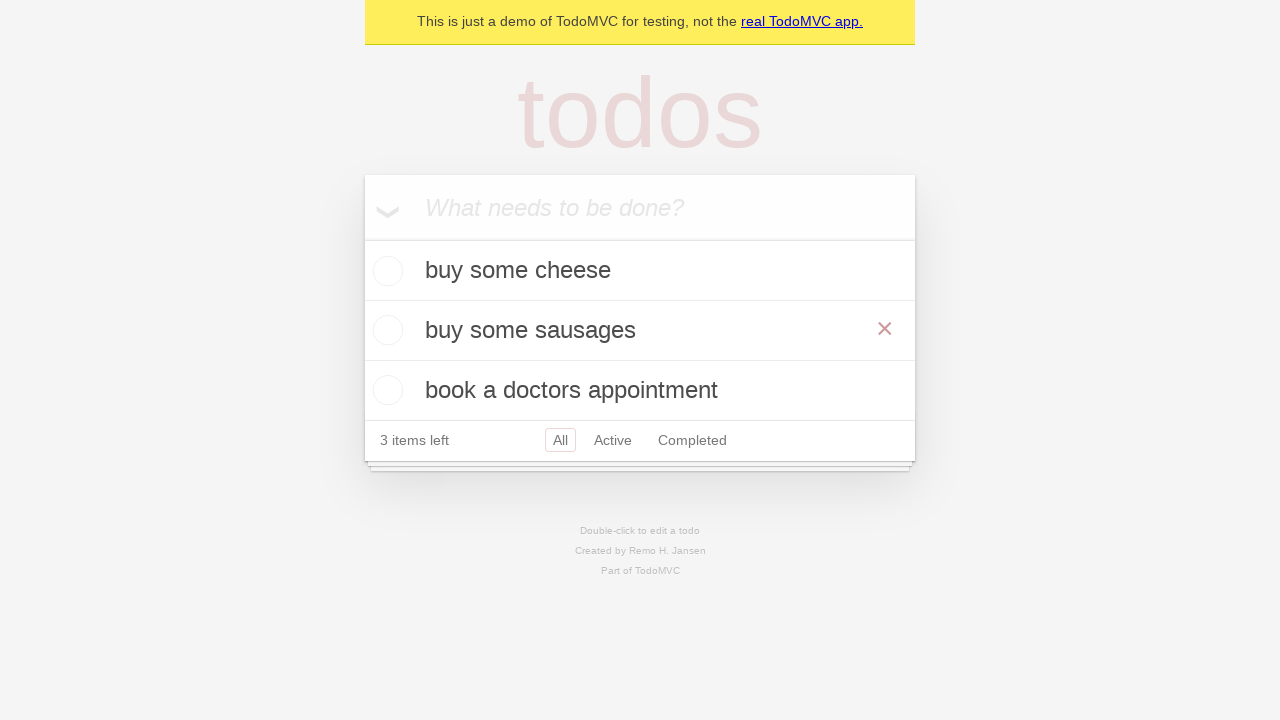

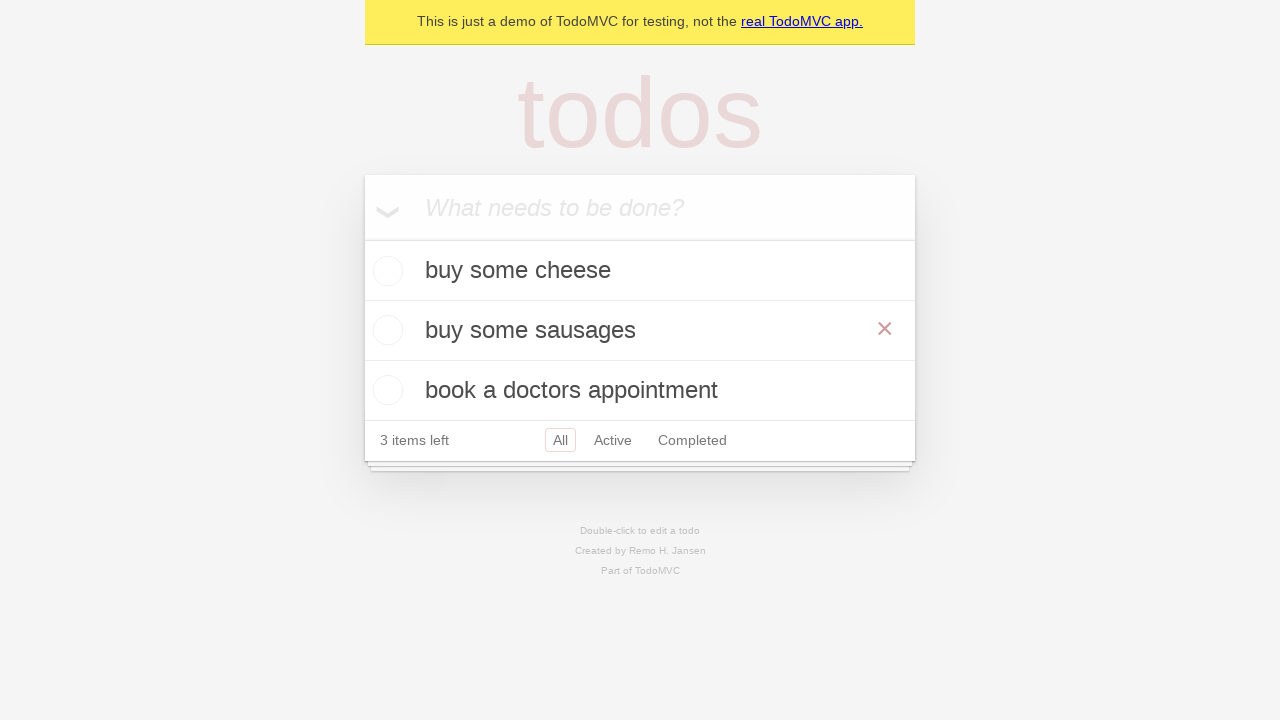